Fills out an online admission form with personal details, academic information, course preferences, and submits a query

Starting URL: https://www.mindrisers.com.np/online-admission

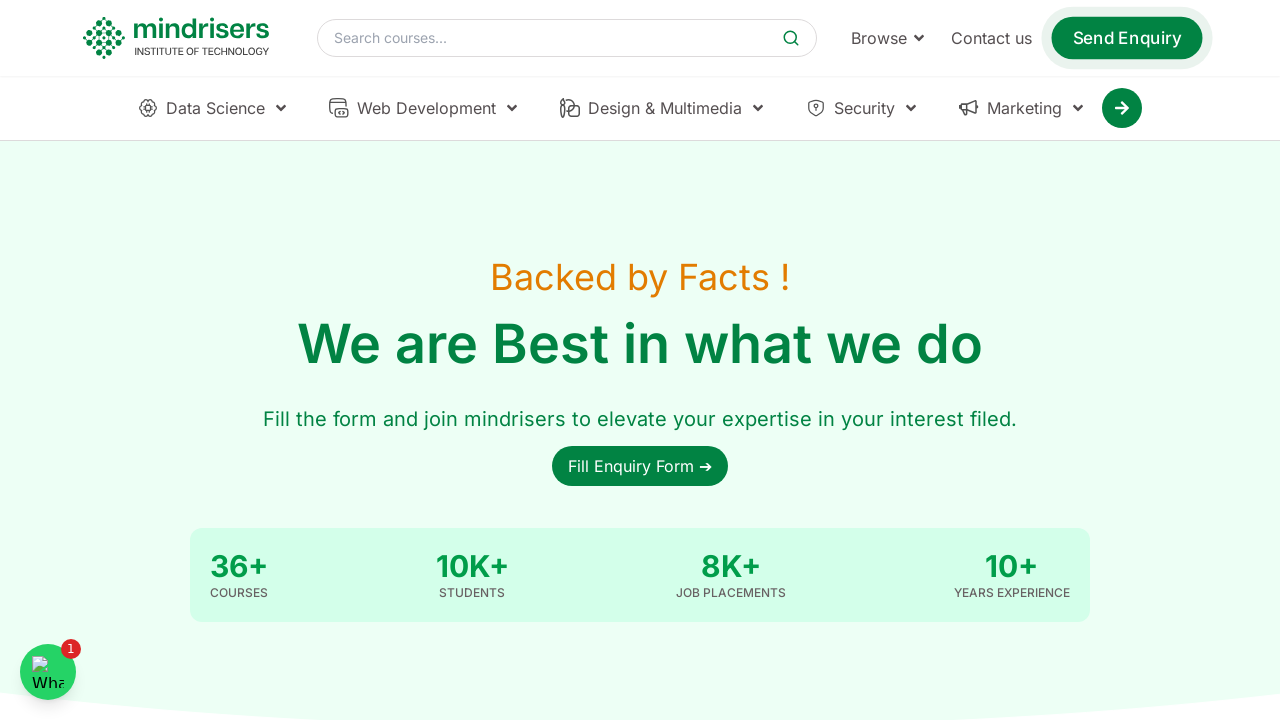

Scrolled down 800px to view form
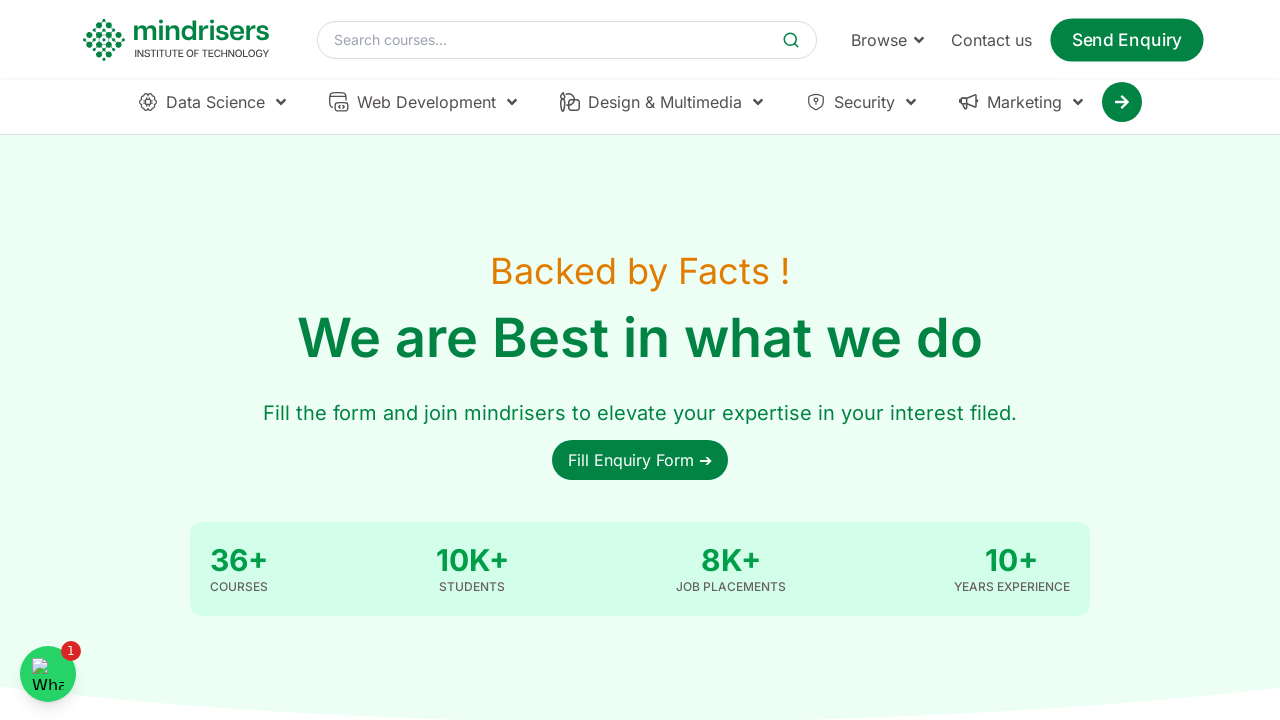

Filled full name field with 'Rajesh Kumar' on input#full_name
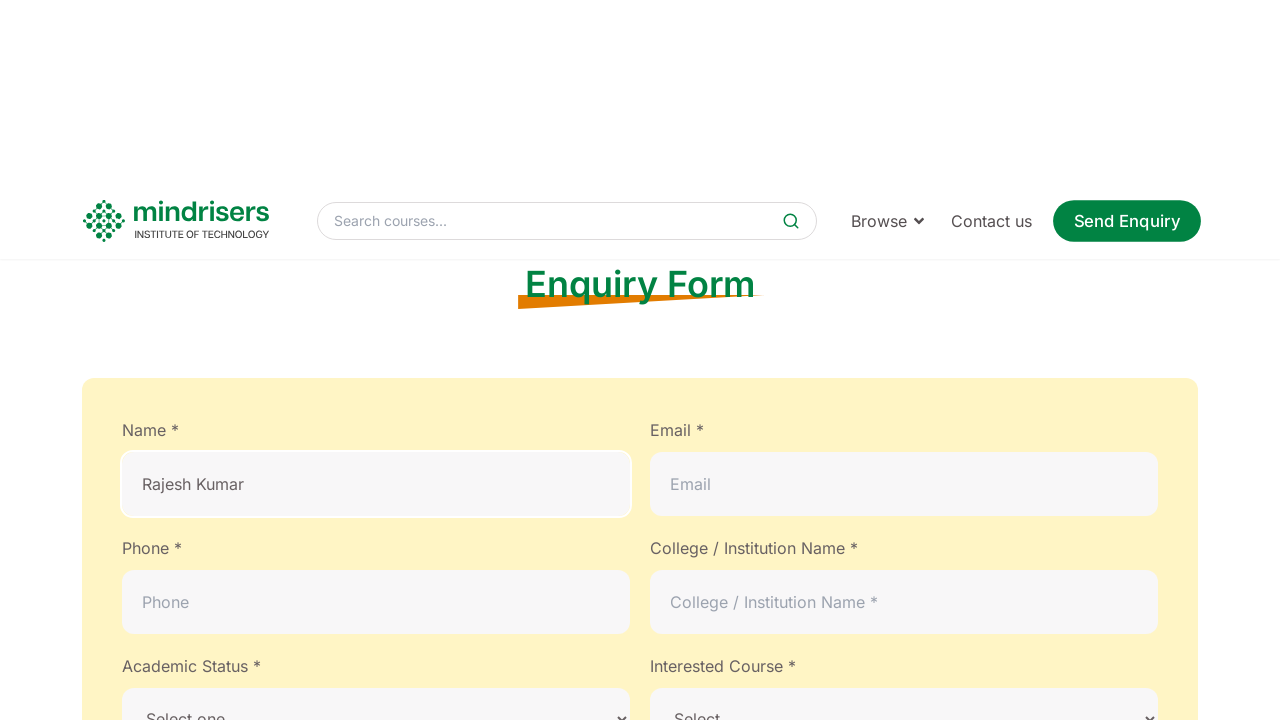

Filled email field with 'rajesh.test@example.com' on input#email
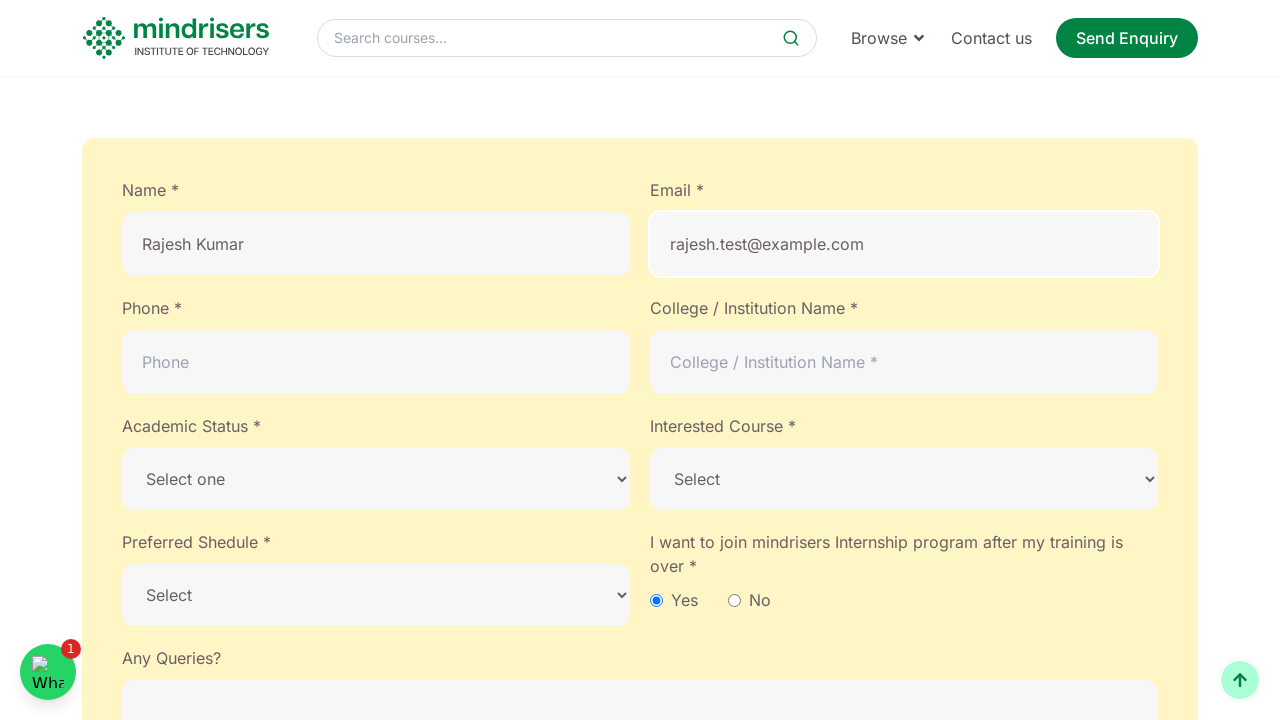

Filled mobile number field with '9841234567' on input#mobile_no
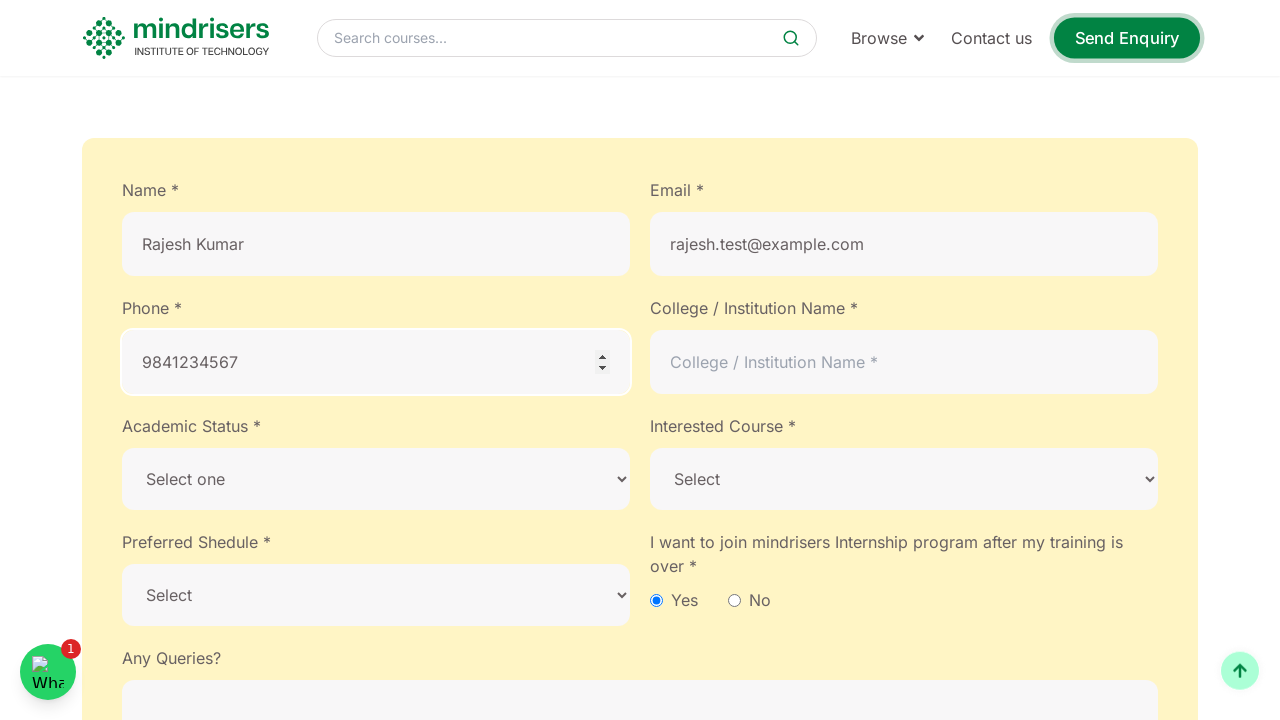

Filled college name field with 'Tribhuvan University' on input#college
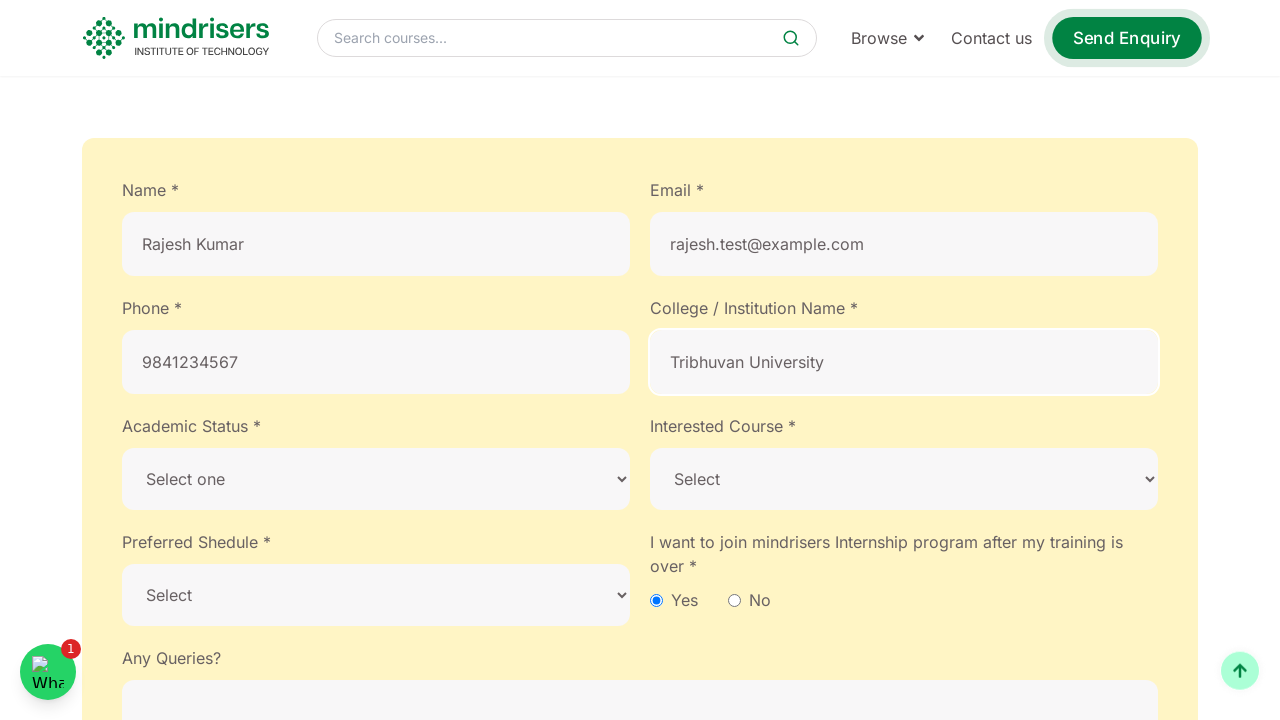

Selected academic qualification at index 2 on select#qualification
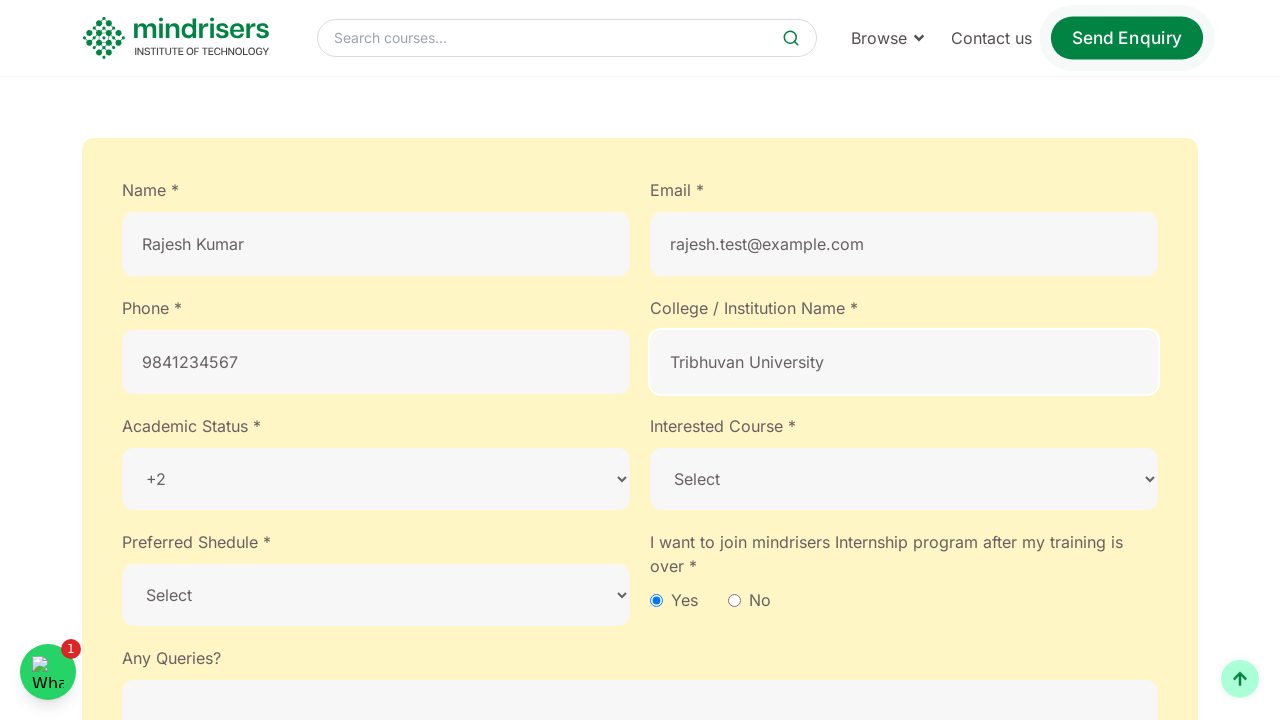

Selected interested course at index 3 on select#course
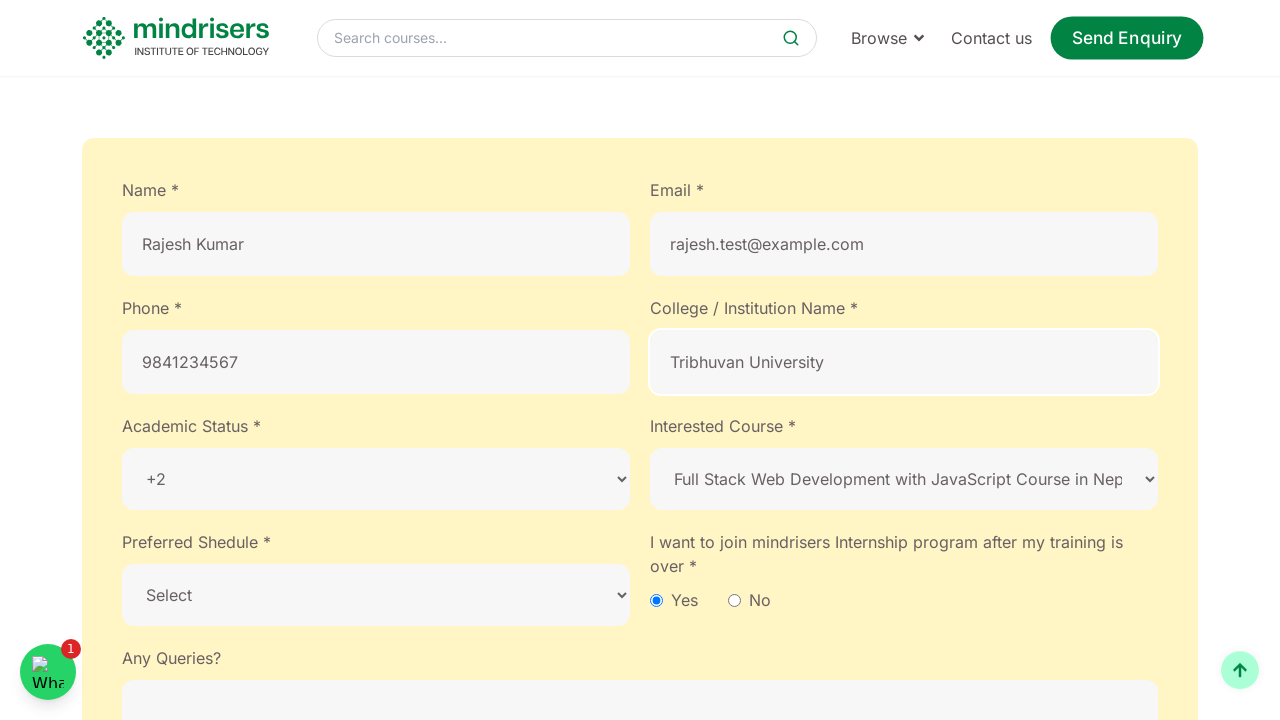

Selected preferred schedule at index 2 on select#shedule
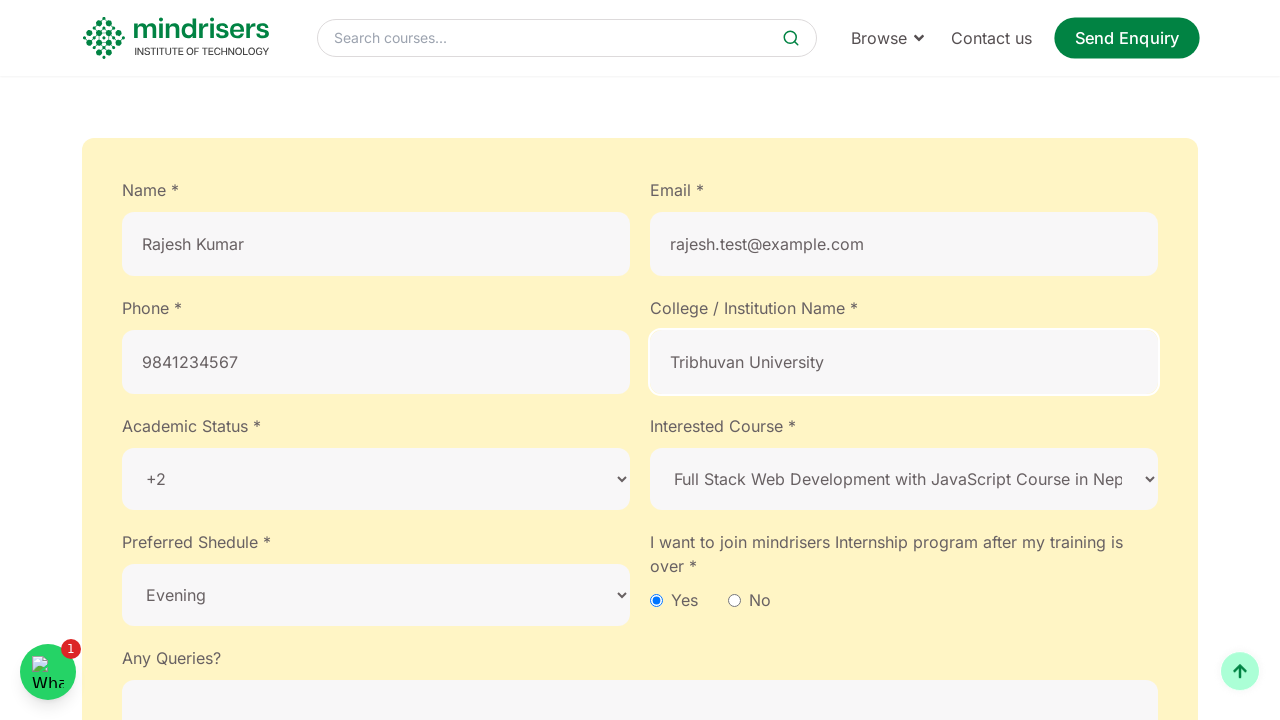

Filled remarks field with course inquiry message on textarea#question
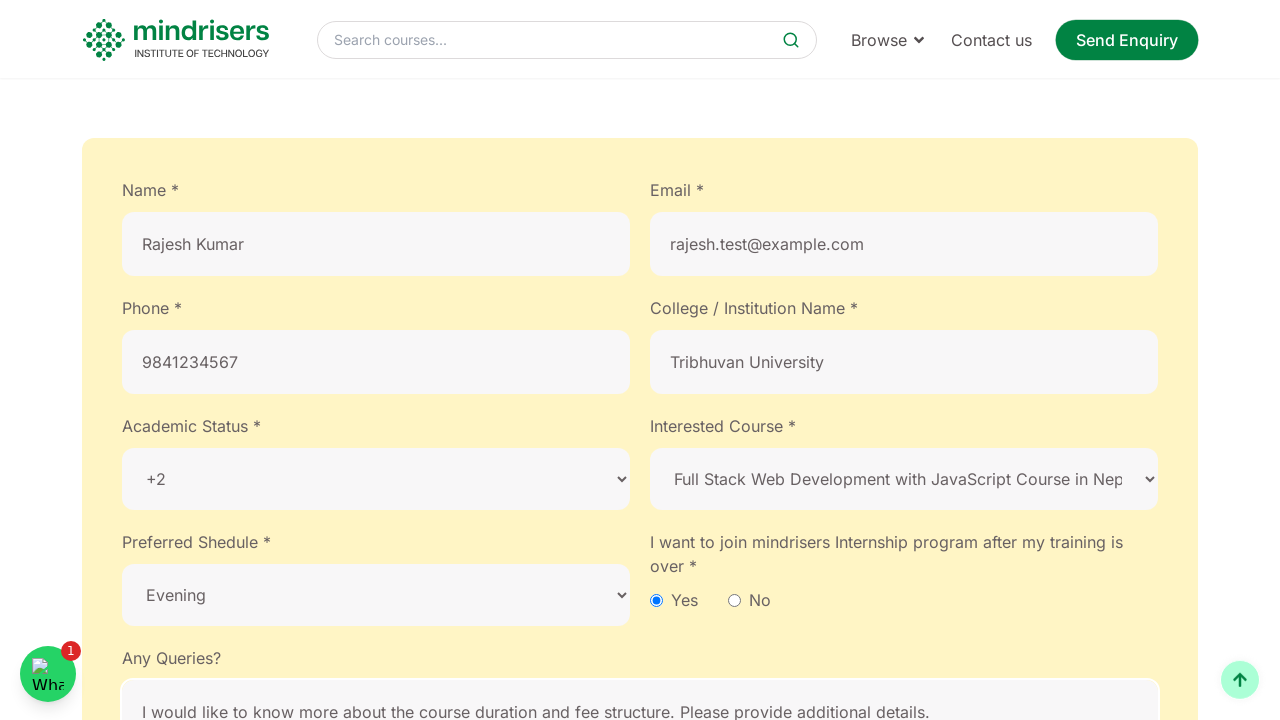

Scrolled down 500px to view more of the form
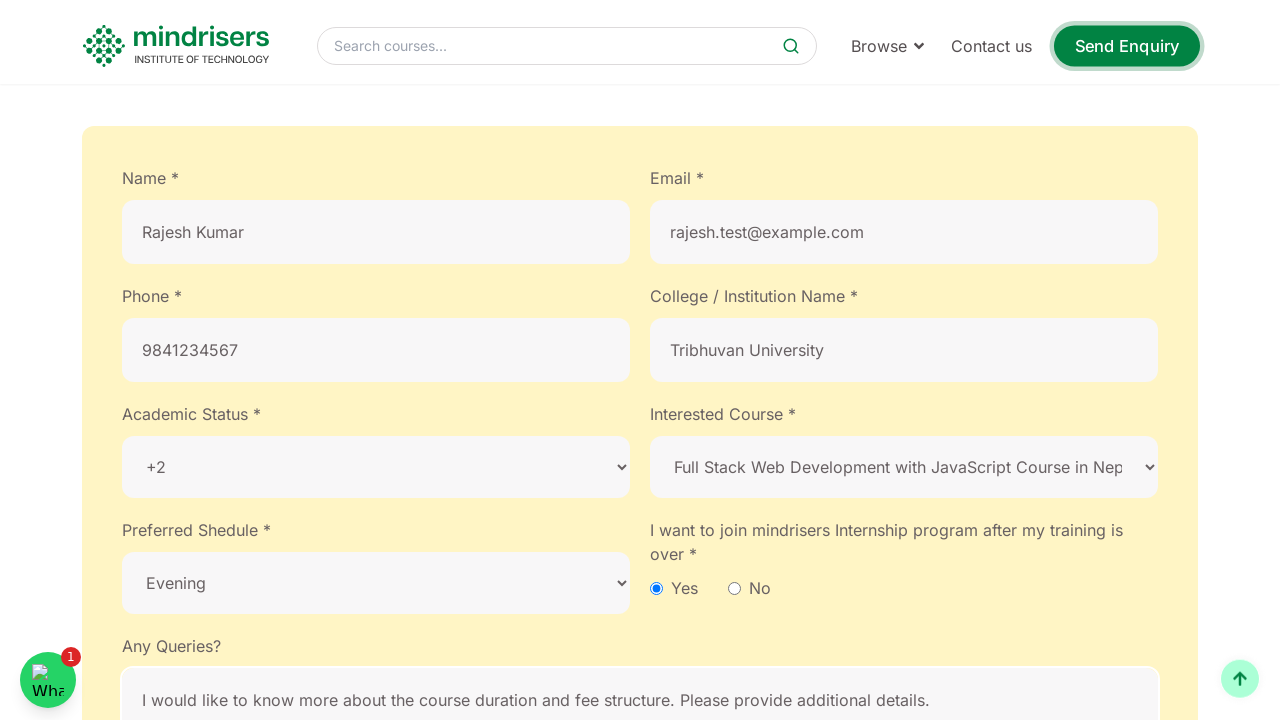

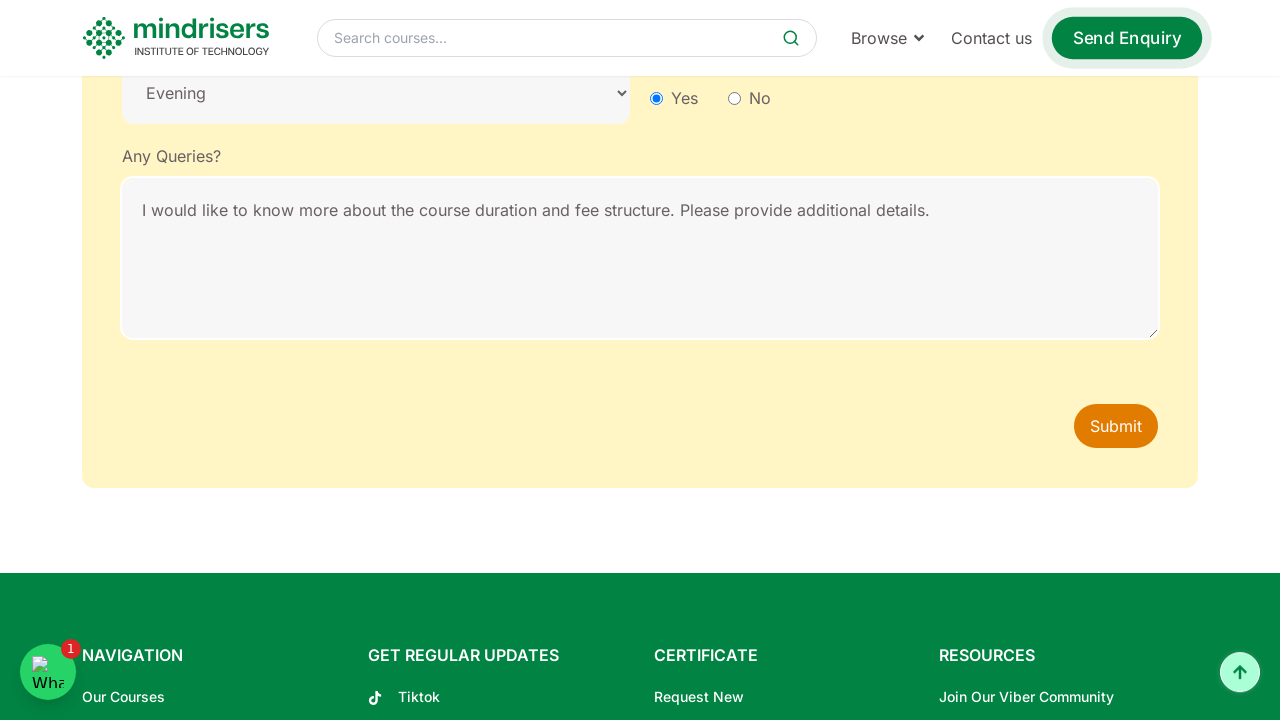